Tests drag and drop functionality by clicking and holding an element, then moving it to a trash container and releasing it

Starting URL: https://www.globalsqa.com/demo-site/draganddrop/

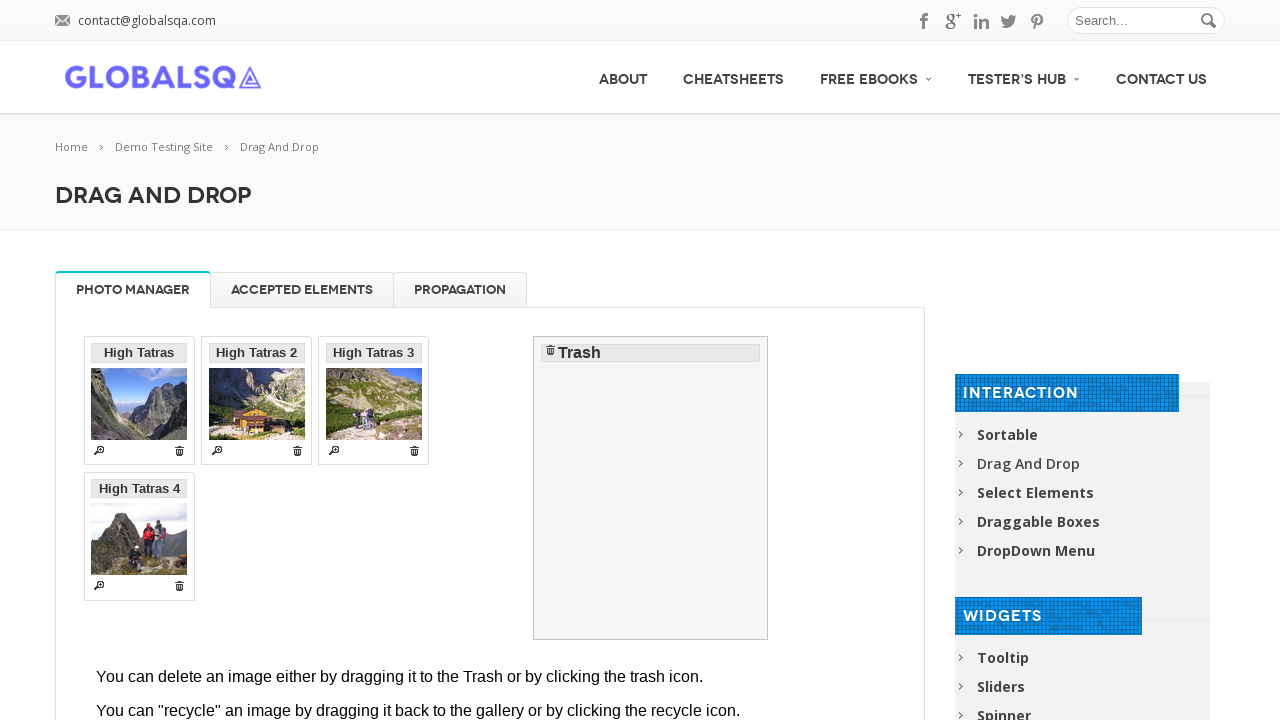

Selected iframe containing drag and drop demo
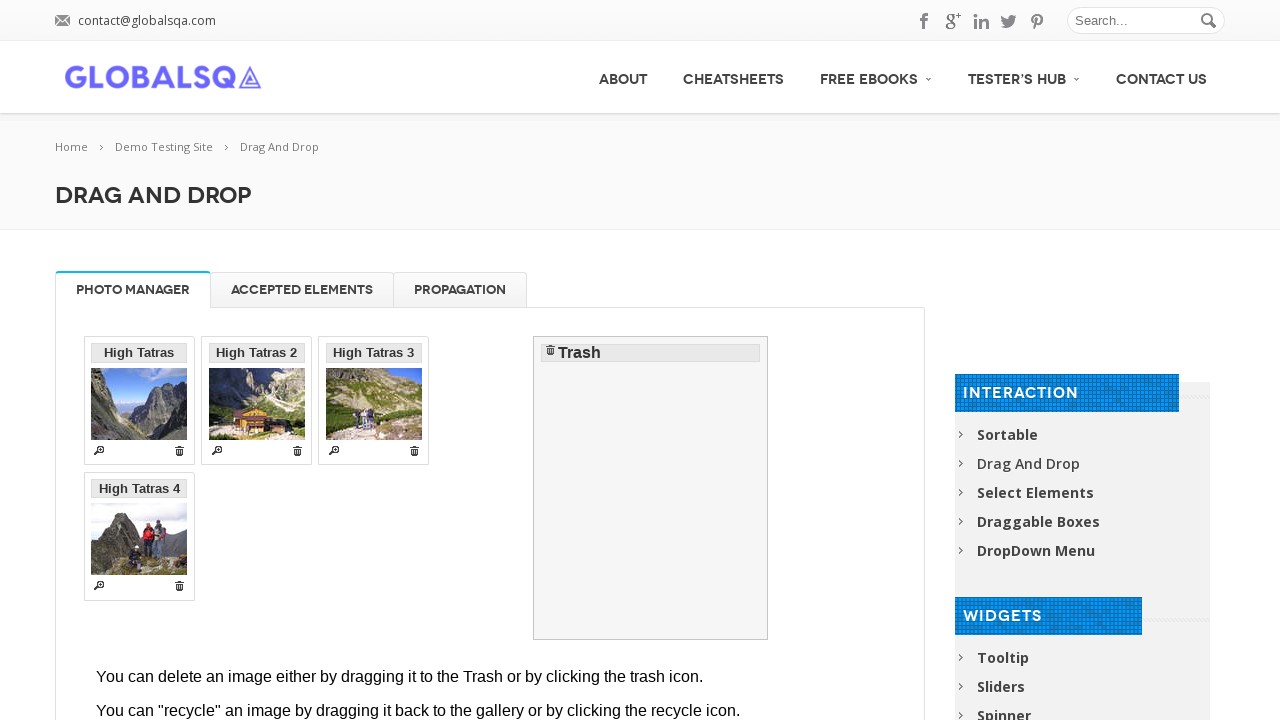

Located 'High Tatras' element to drag
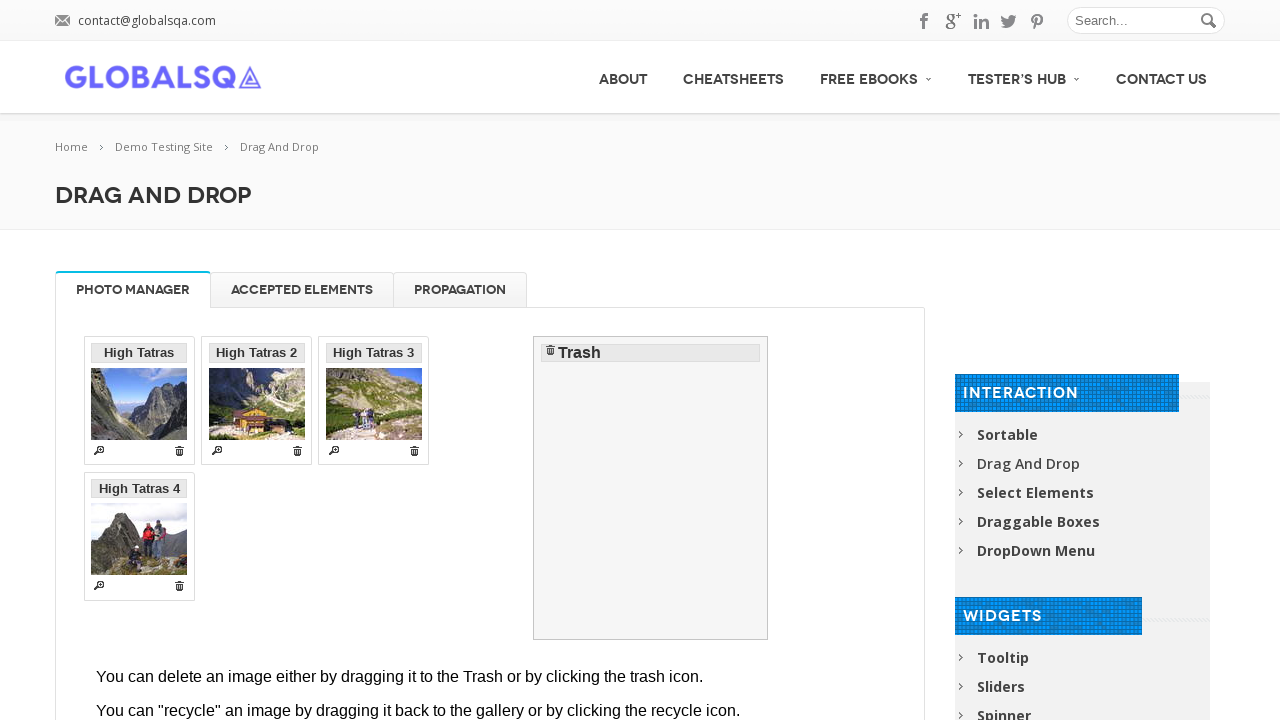

Located trash container as drop target
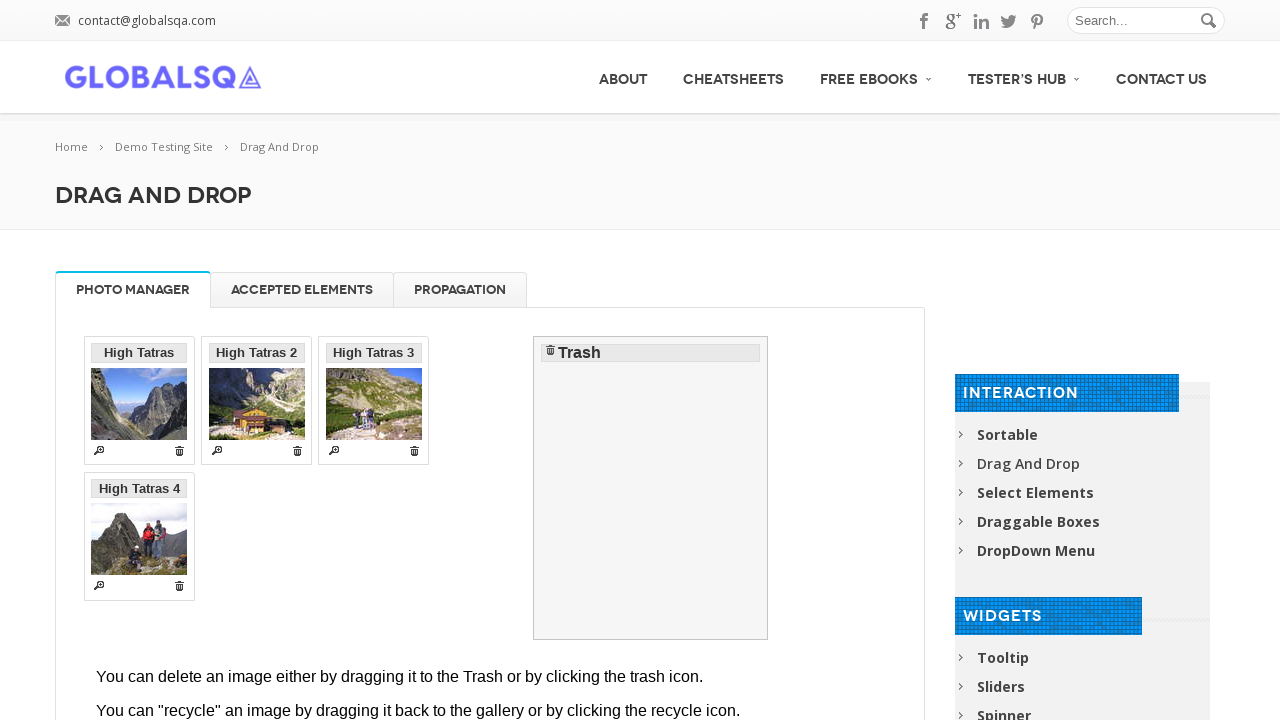

Dragged 'High Tatras' element to trash container and released at (651, 488)
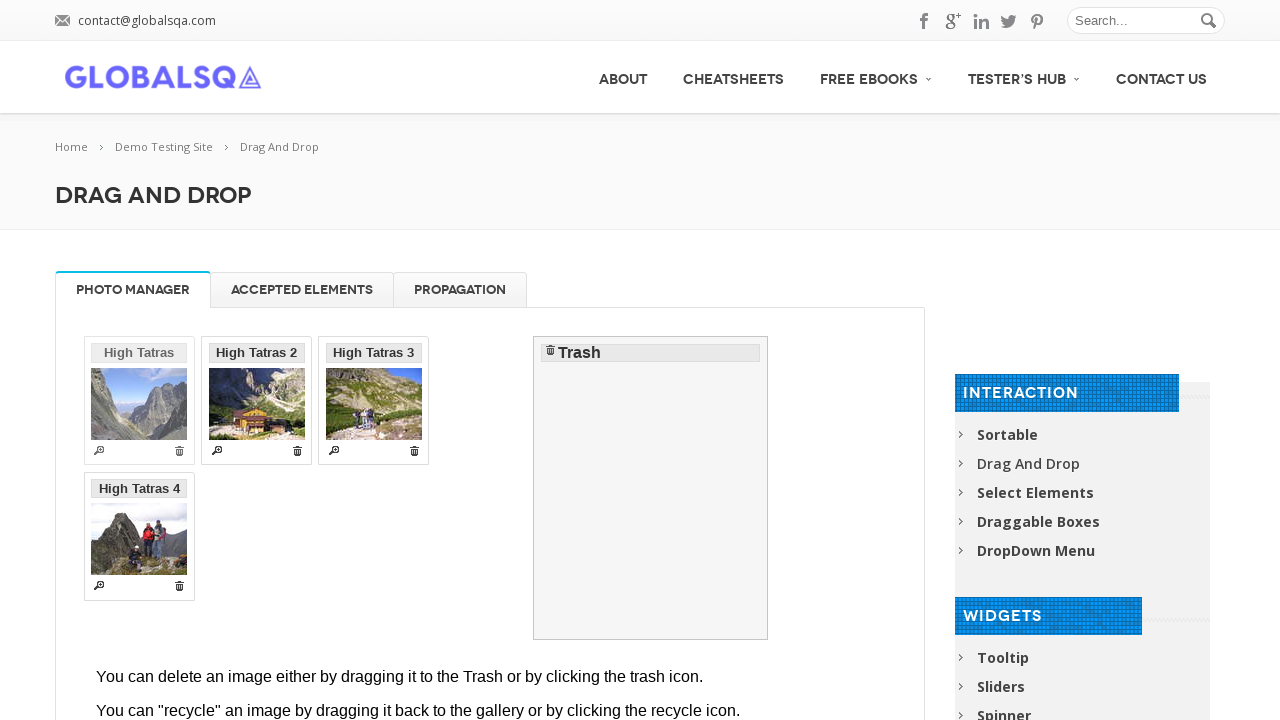

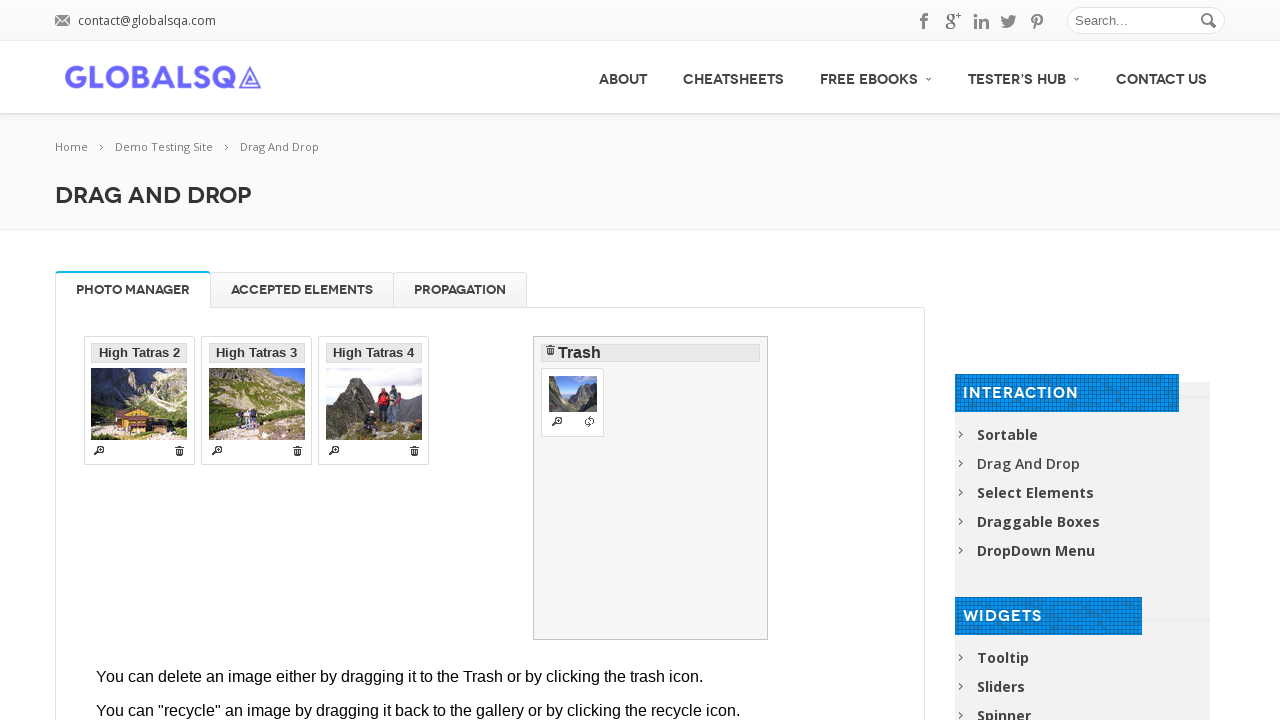